Tests scrolling to elements on a page and filling in name and date fields on a form

Starting URL: https://formy-project.herokuapp.com/scroll

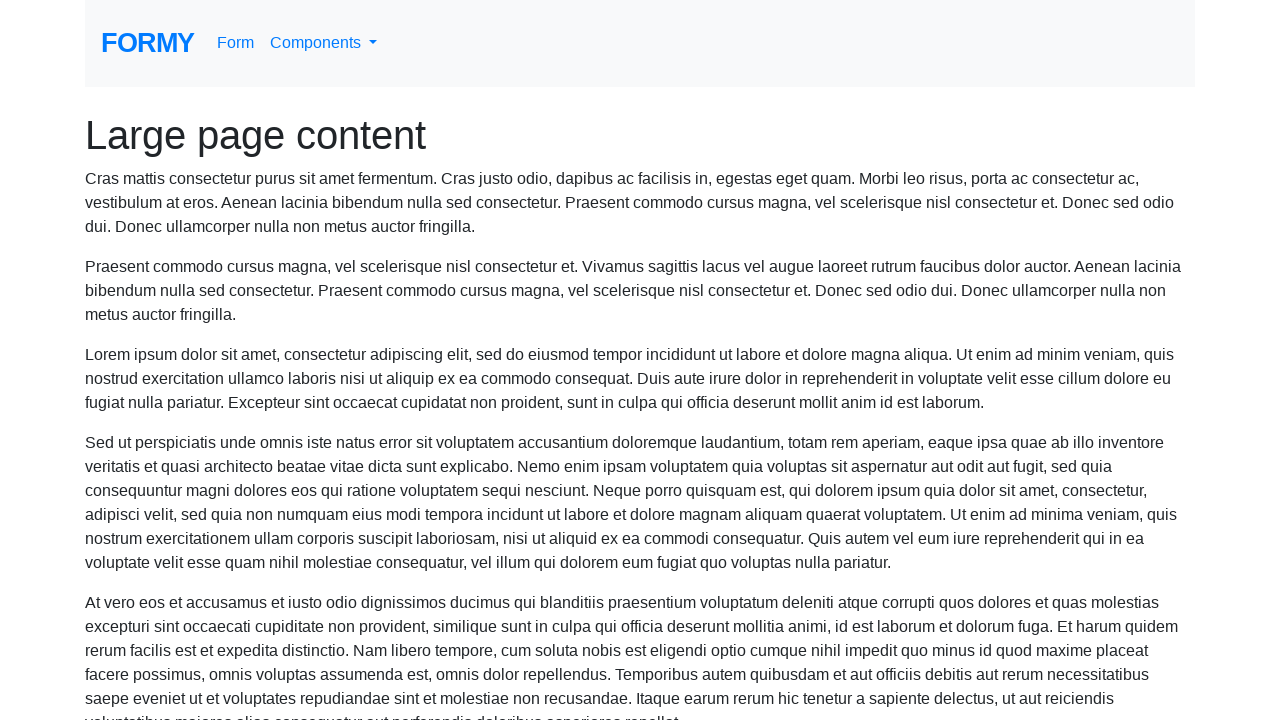

Located the name field element
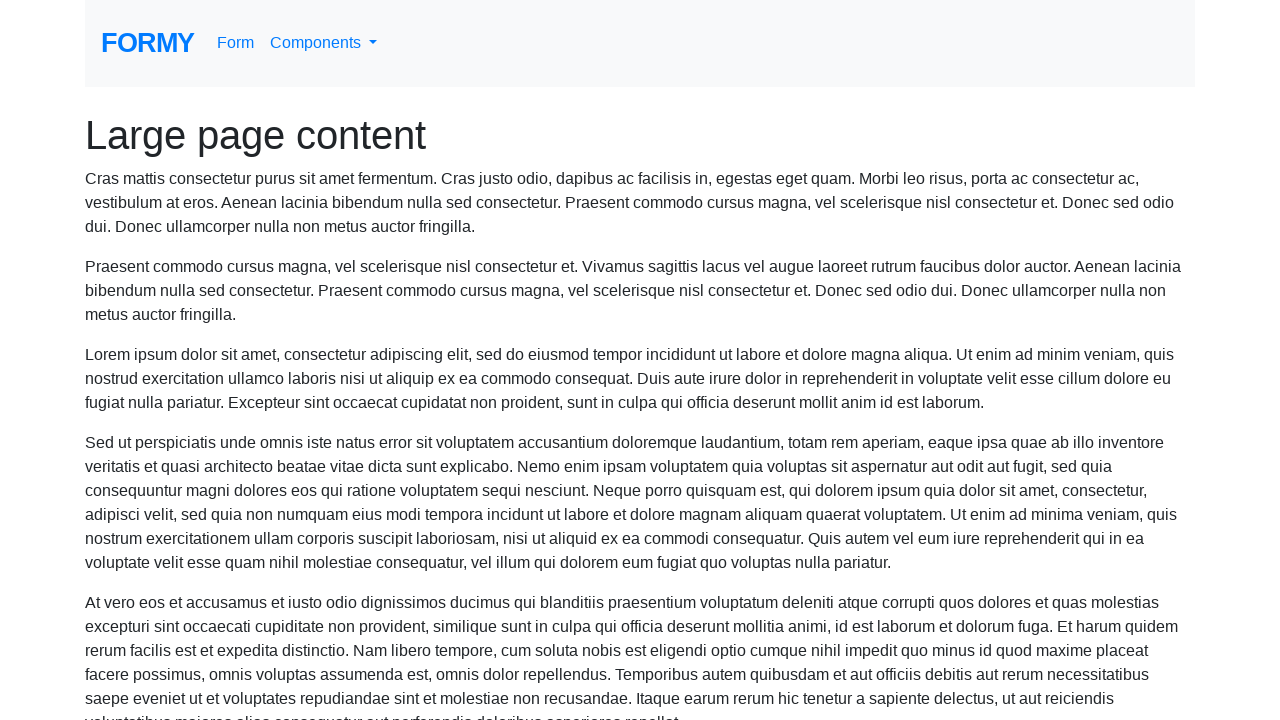

Scrolled to the name field
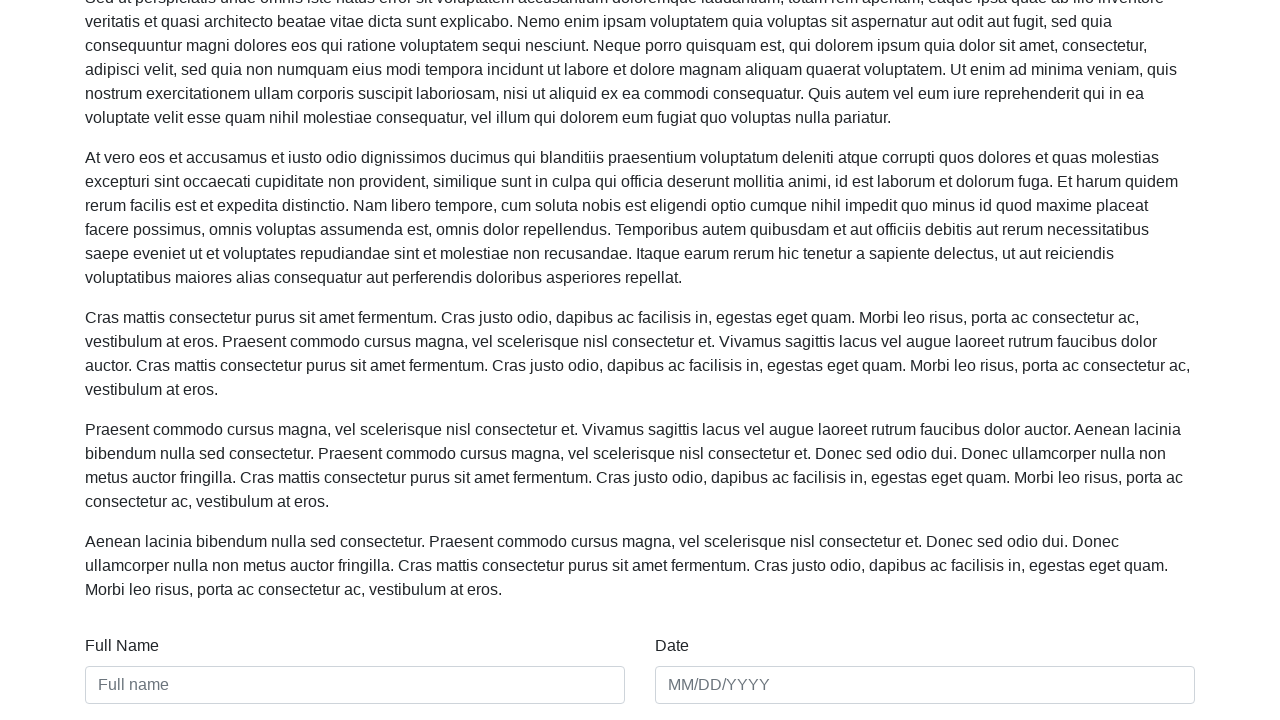

Filled name field with 'Marcus Thompson' on #name
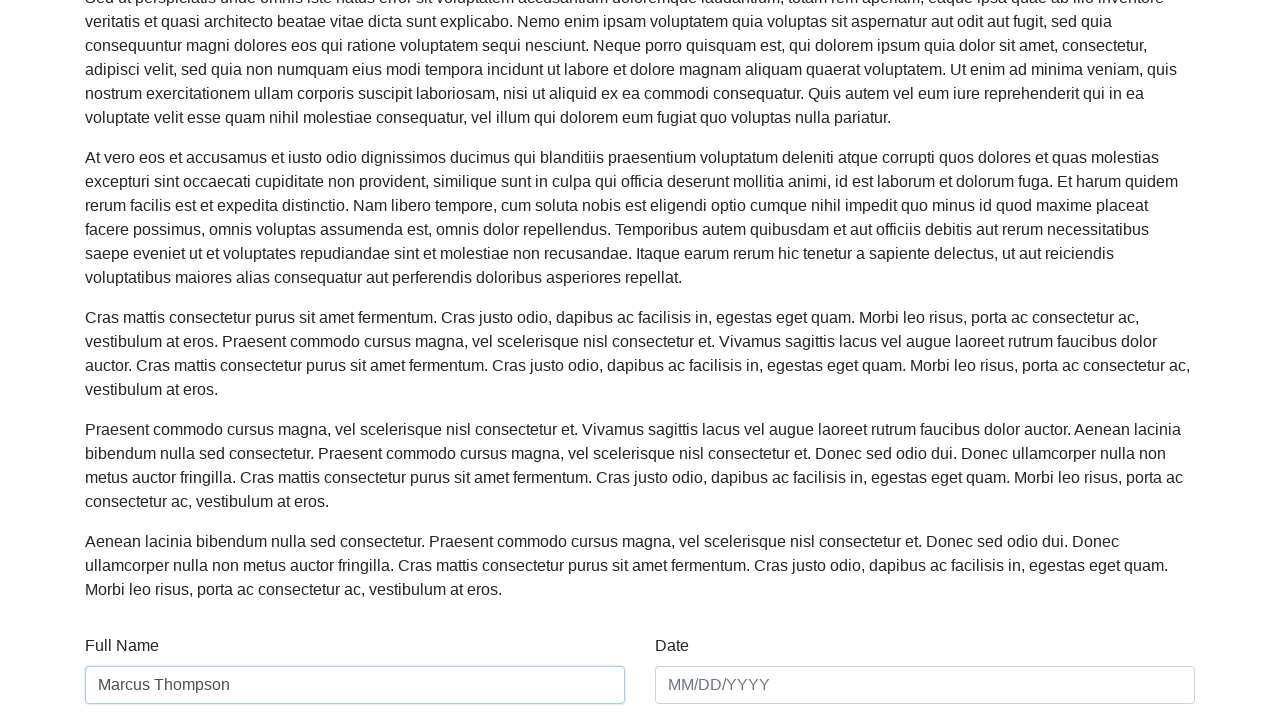

Filled date field with '03/15/2024' on #date
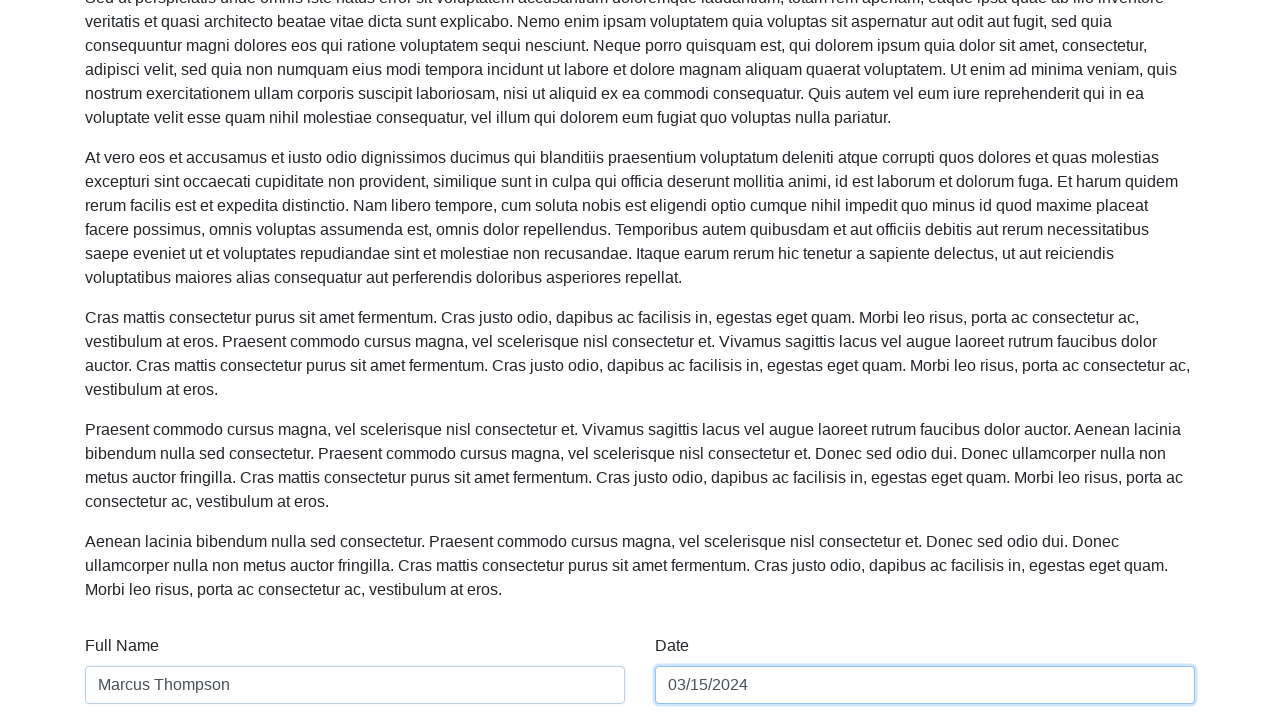

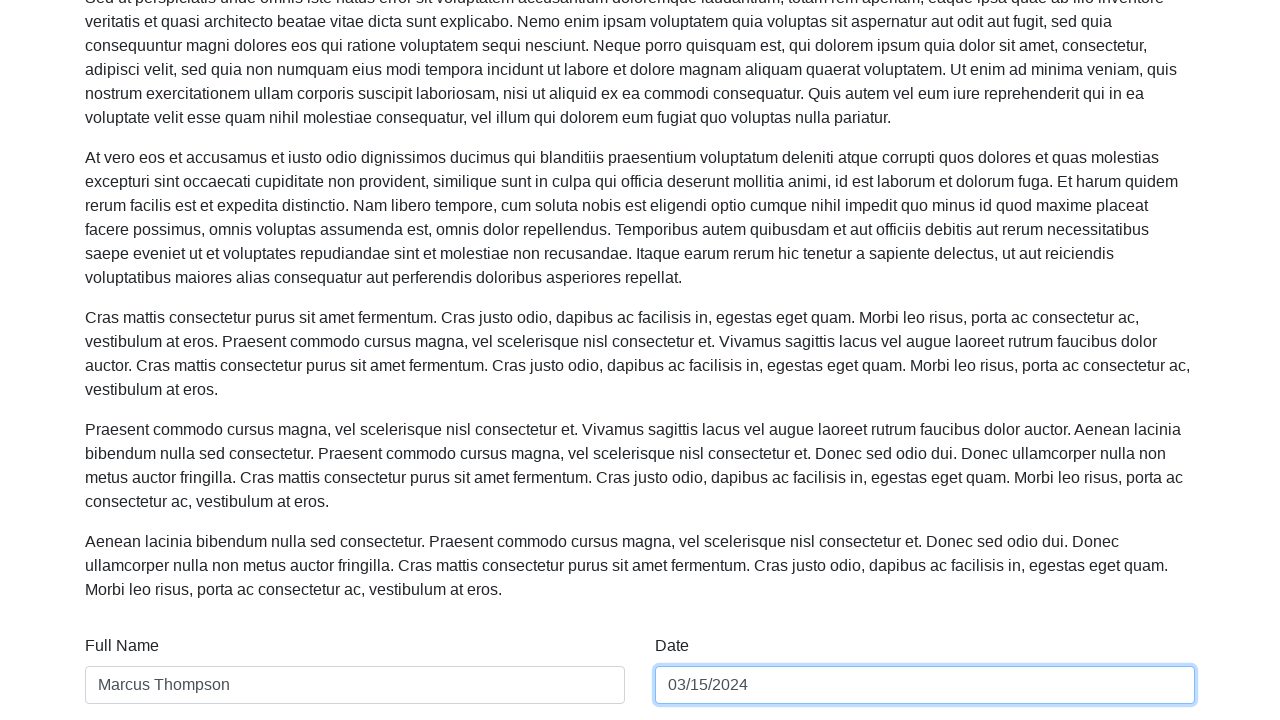